Tests the Merriam-Webster dictionary search functionality by entering a search term in the search box

Starting URL: https://www.merriam-webster.com/

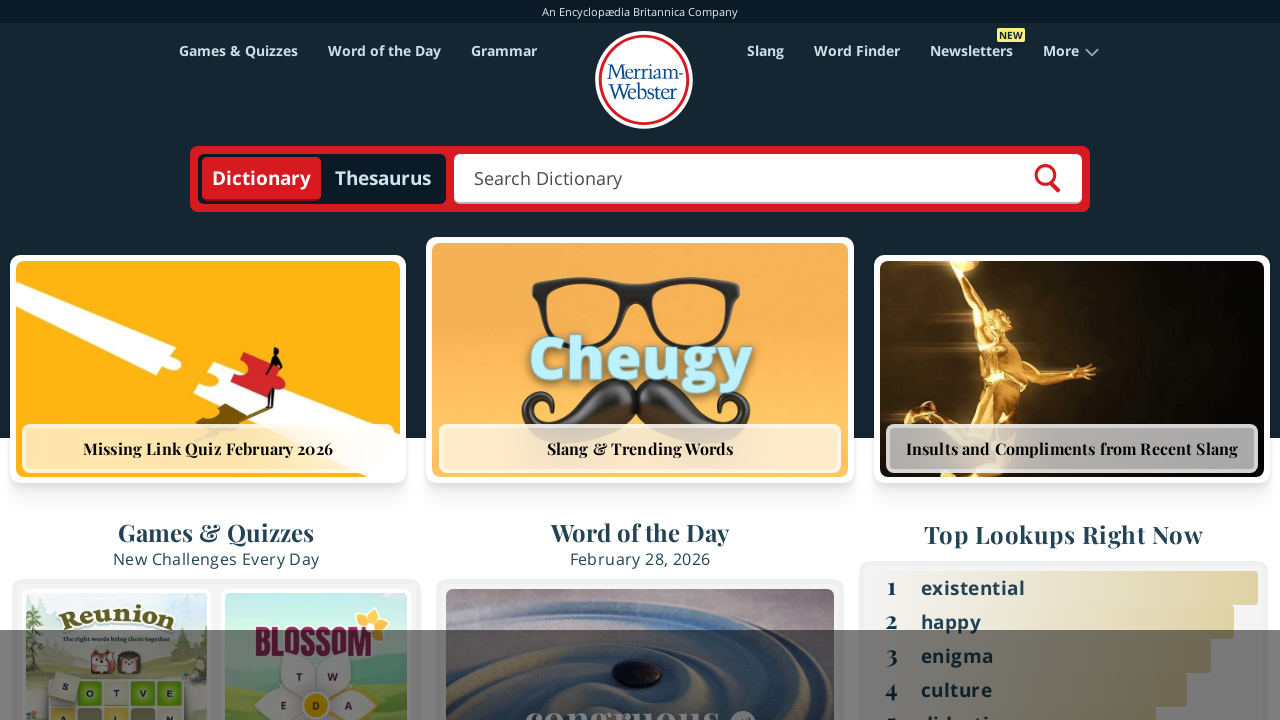

Filled search box with 'Words' on #search-term
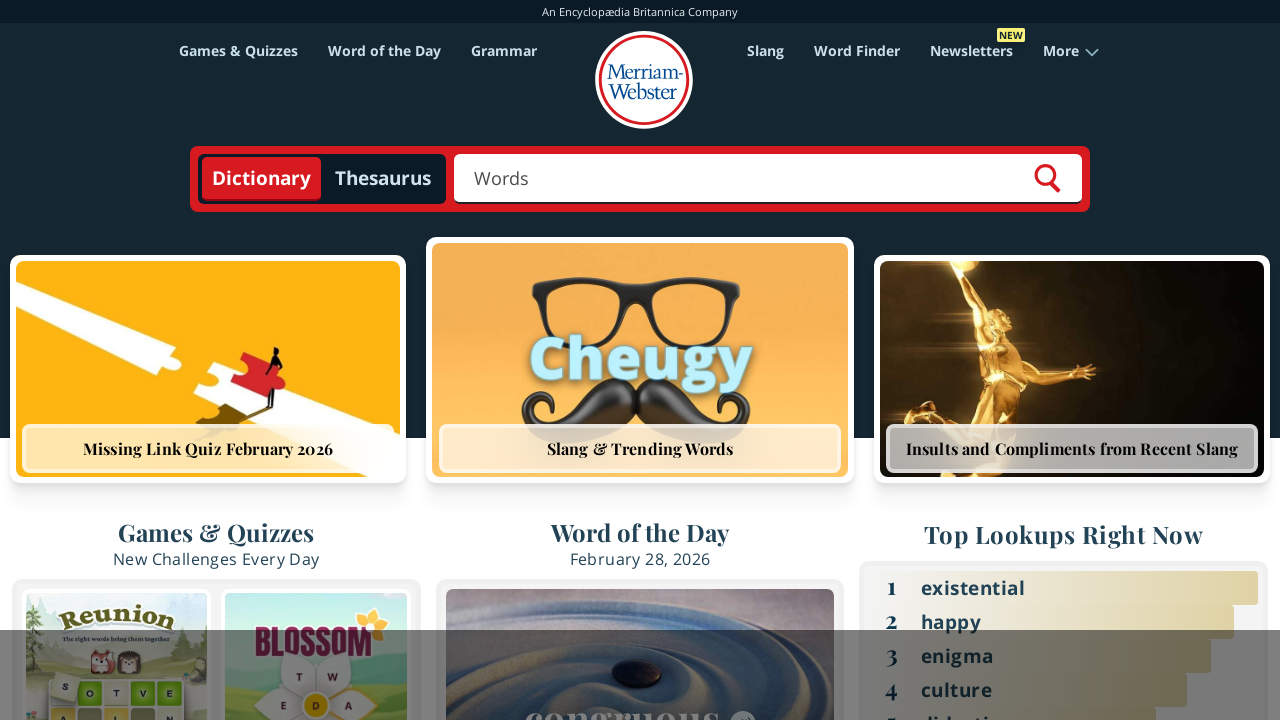

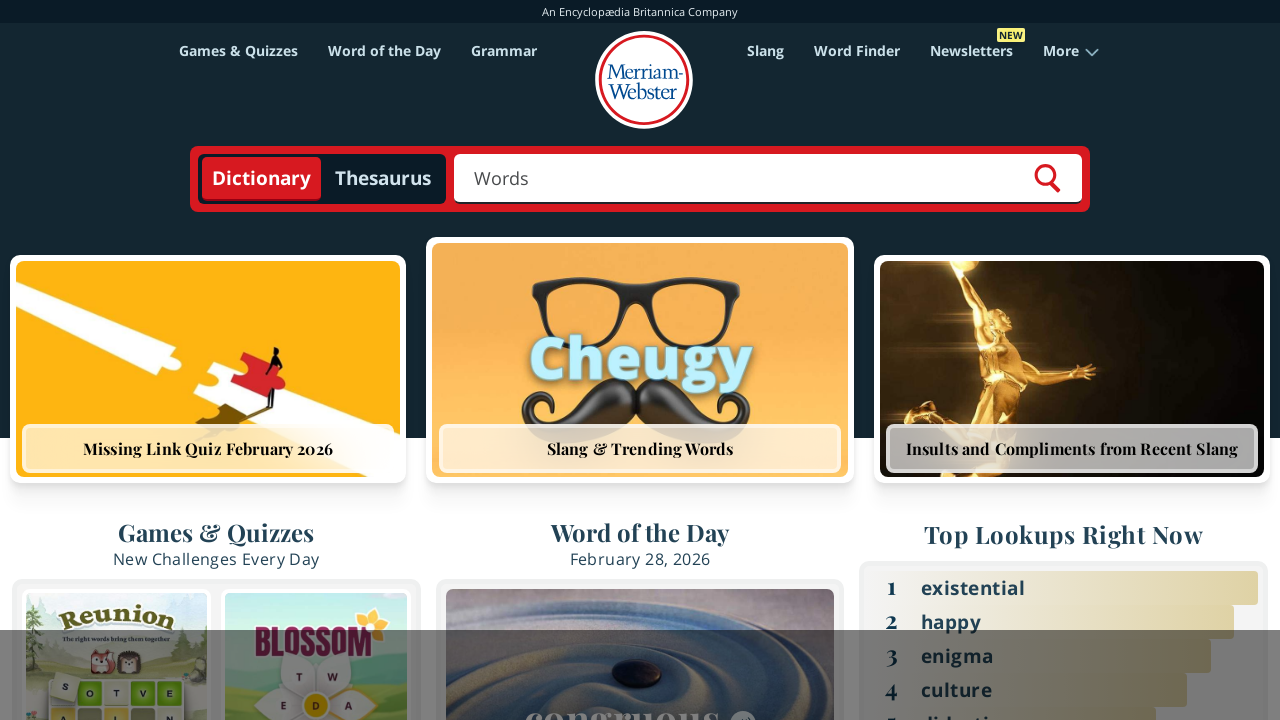